Tests various input field interactions including entering text, appending text, getting values, clearing fields, and checking field properties like disabled and readonly states

Starting URL: https://letcode.in/edit

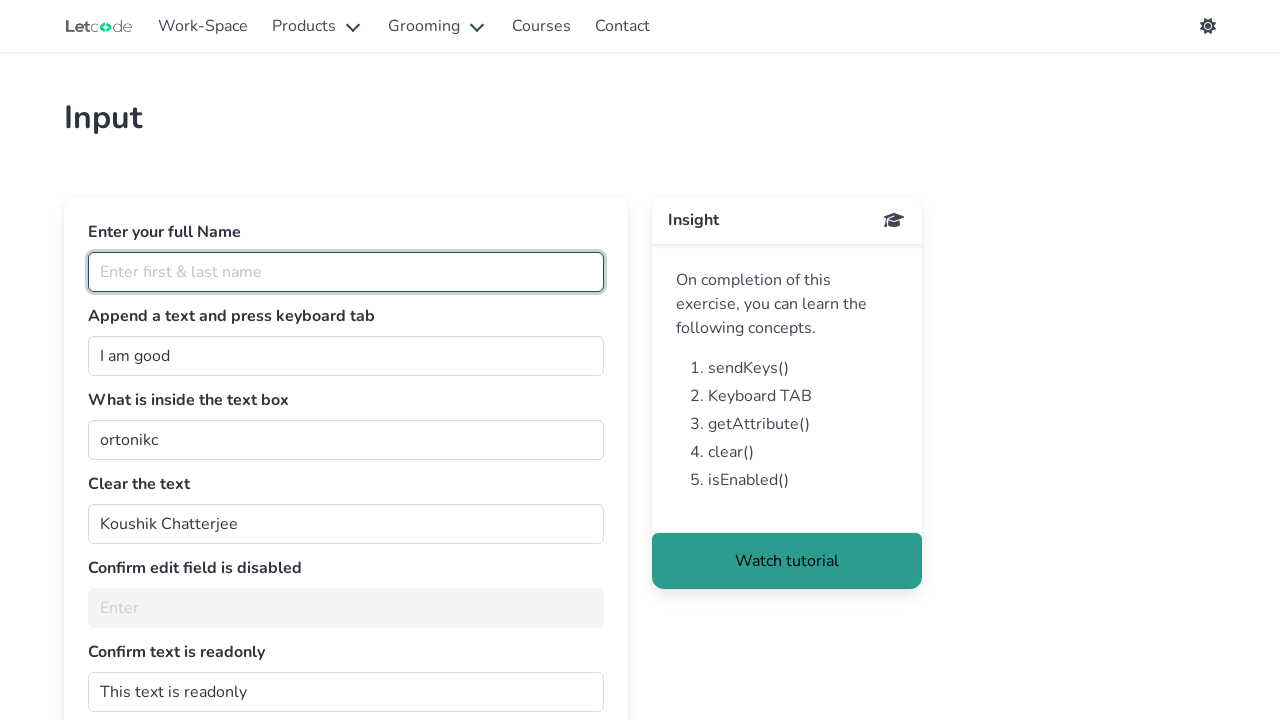

Entered 'Kinnes' in the full name field on #fullName
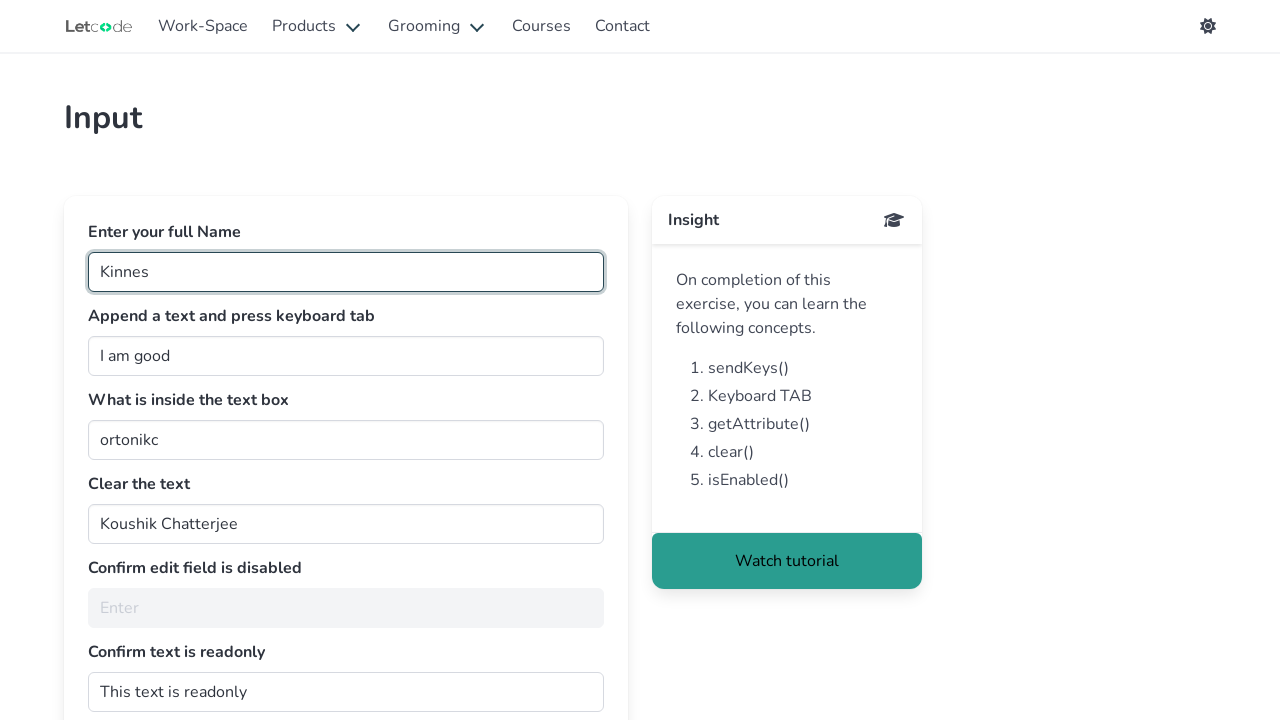

Appended ' Person' to the join field on #join
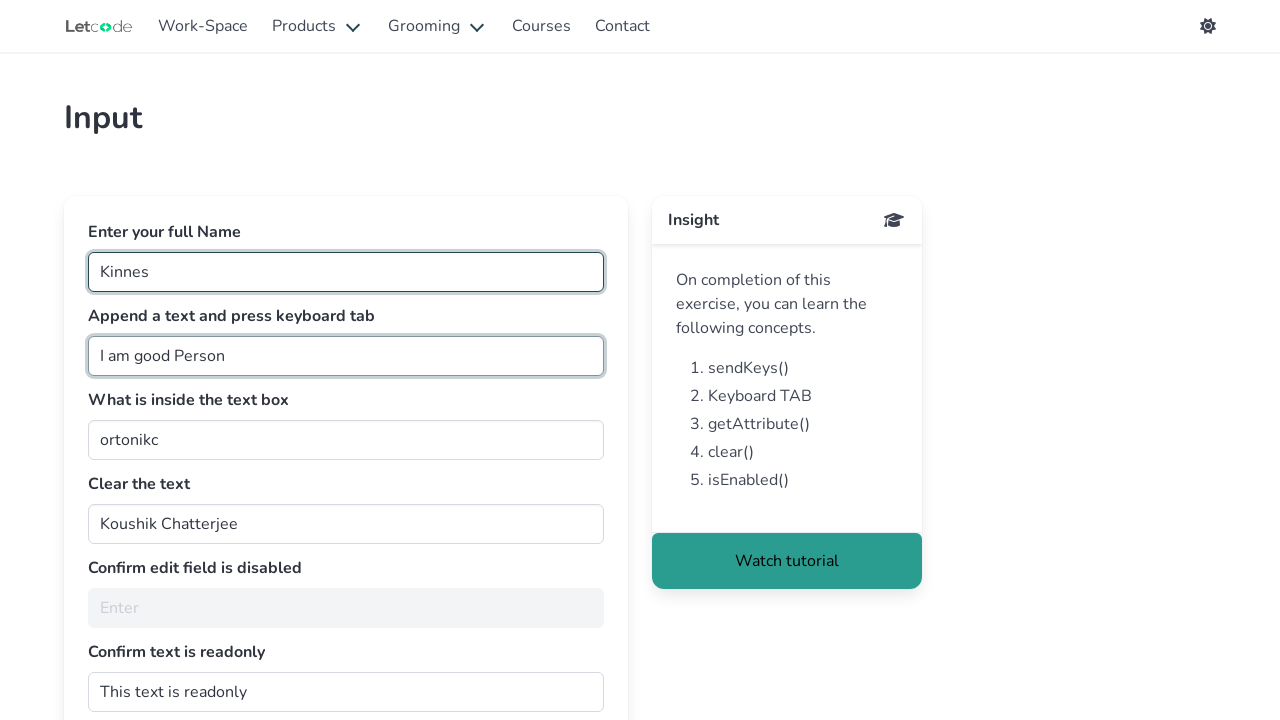

Pressed Tab key in the join field on #join
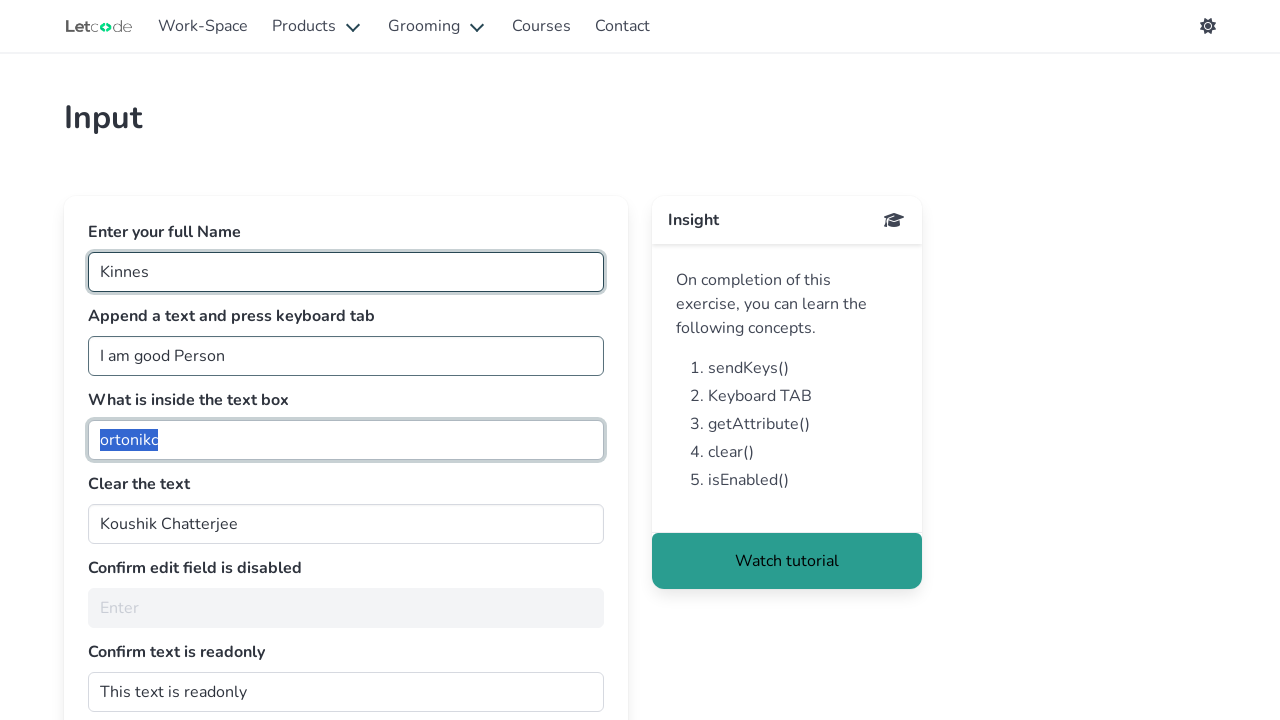

Retrieved value from getMe field: 'ortonikc'
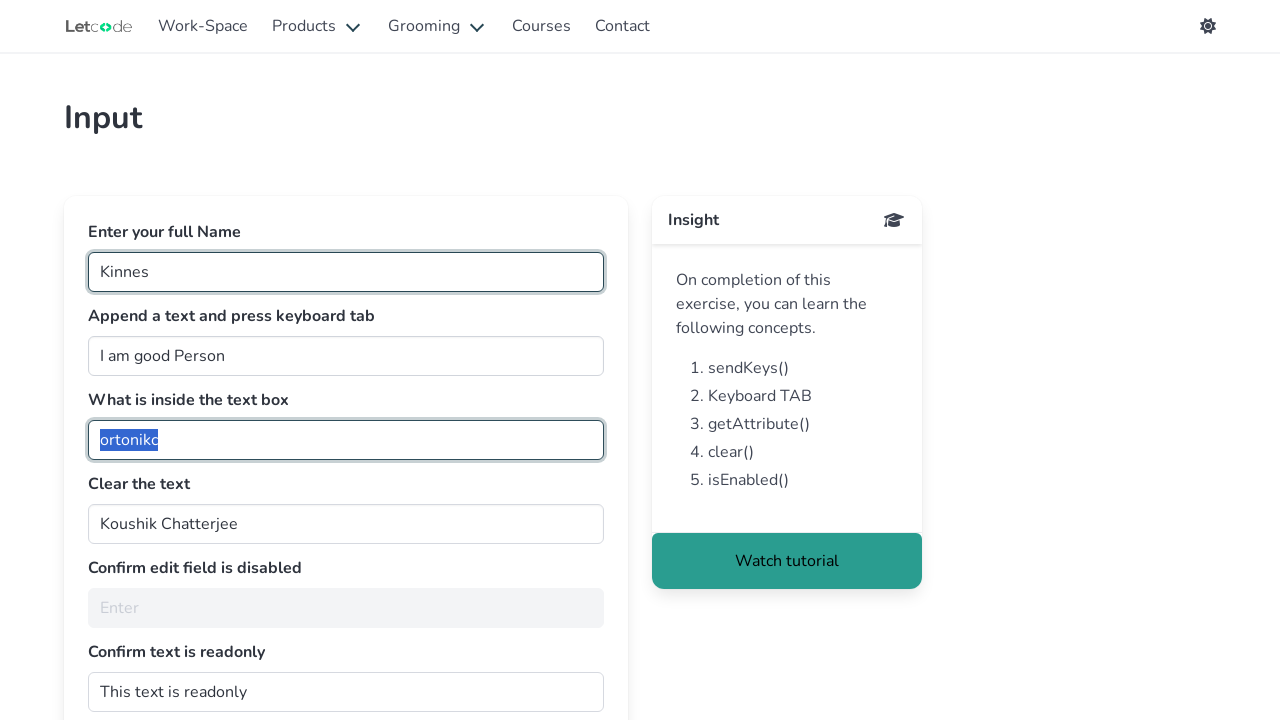

Cleared the clearMe field on #clearMe
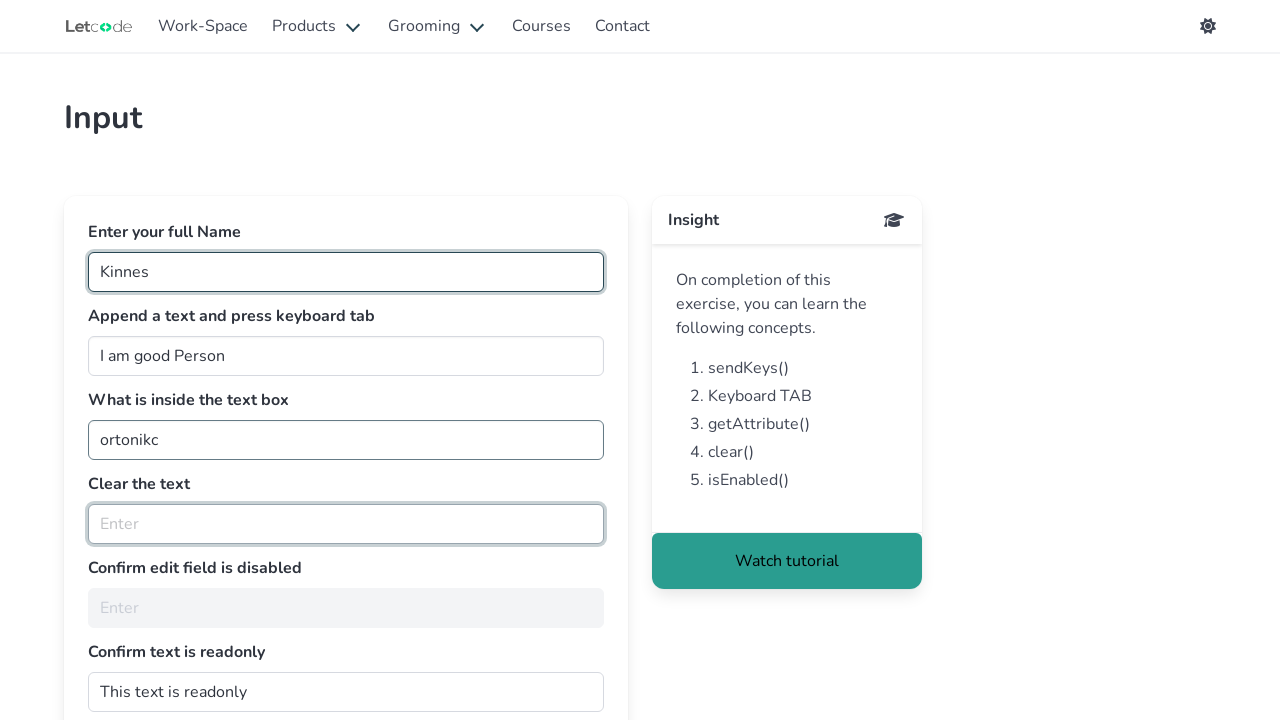

Checked if noEdit field is enabled: False
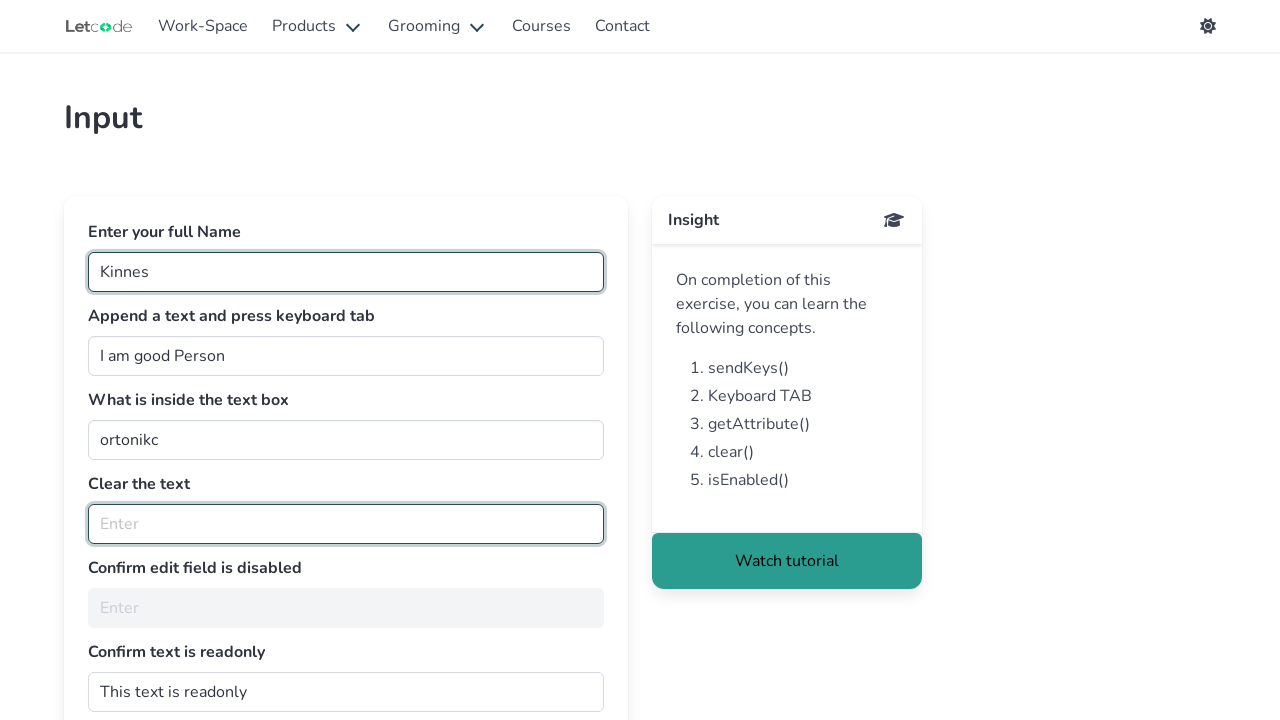

Retrieved readonly attribute from dontwrite field: 
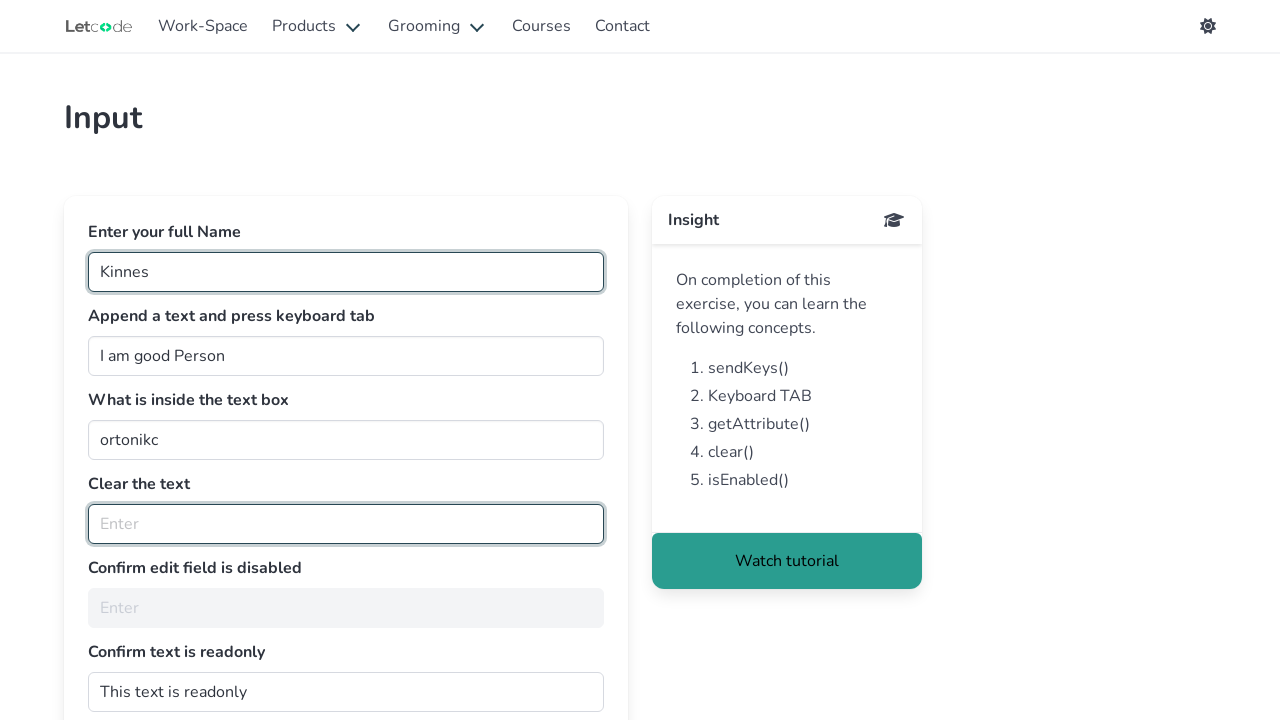

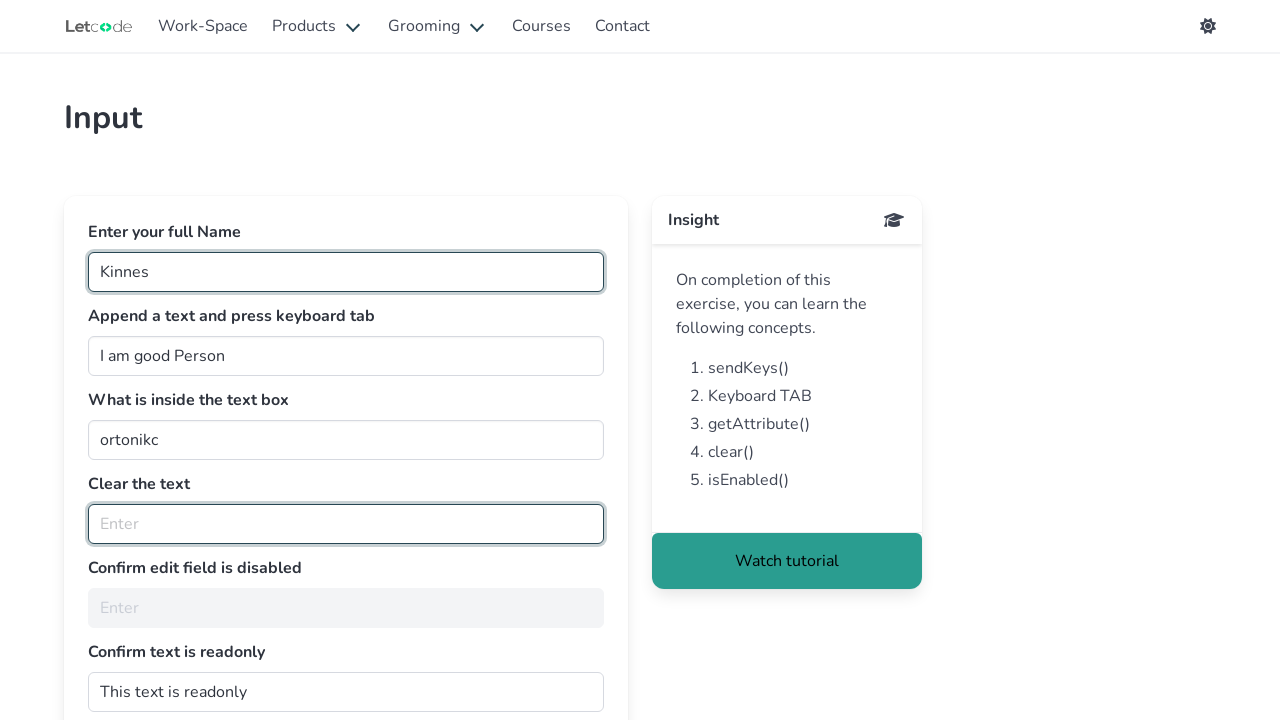